Tests an interactive math puzzle page by waiting for a price to reach 100, clicking a book button, reading a value, calculating a logarithmic formula, entering the answer, and submitting to verify the solution via an alert.

Starting URL: http://suninjuly.github.io/explicit_wait2.html

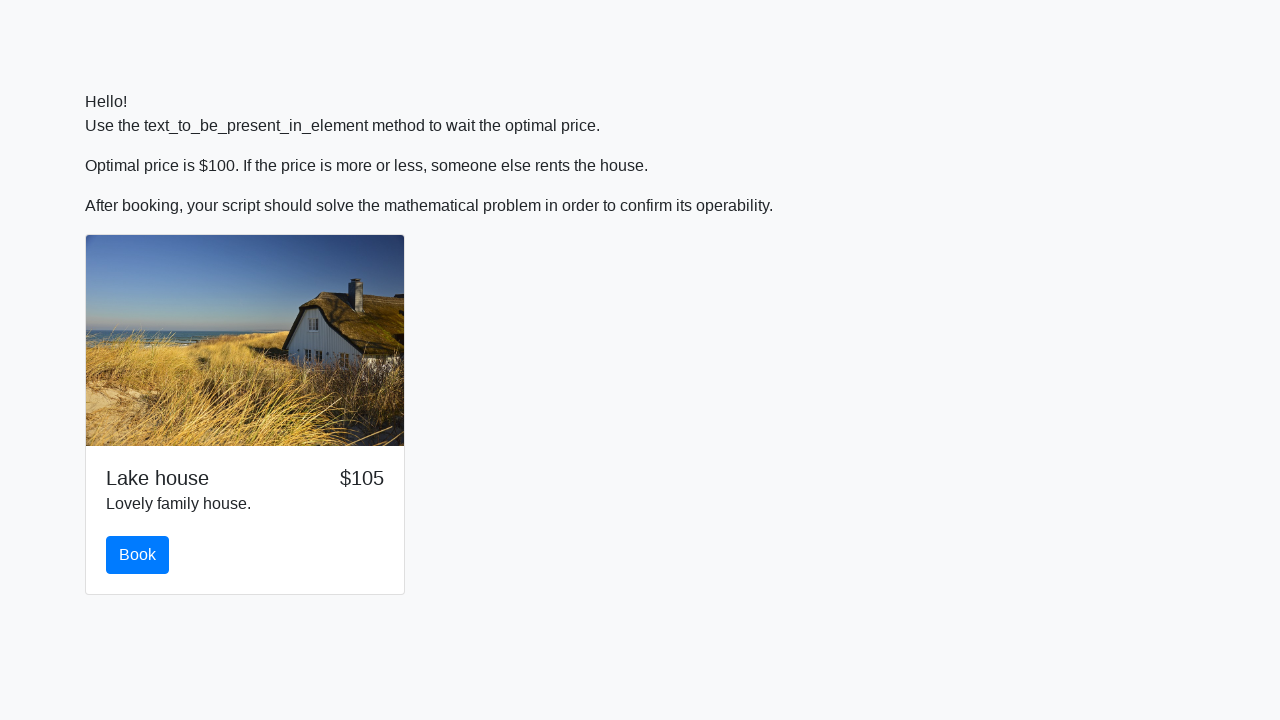

Waited for price element to reach value 100
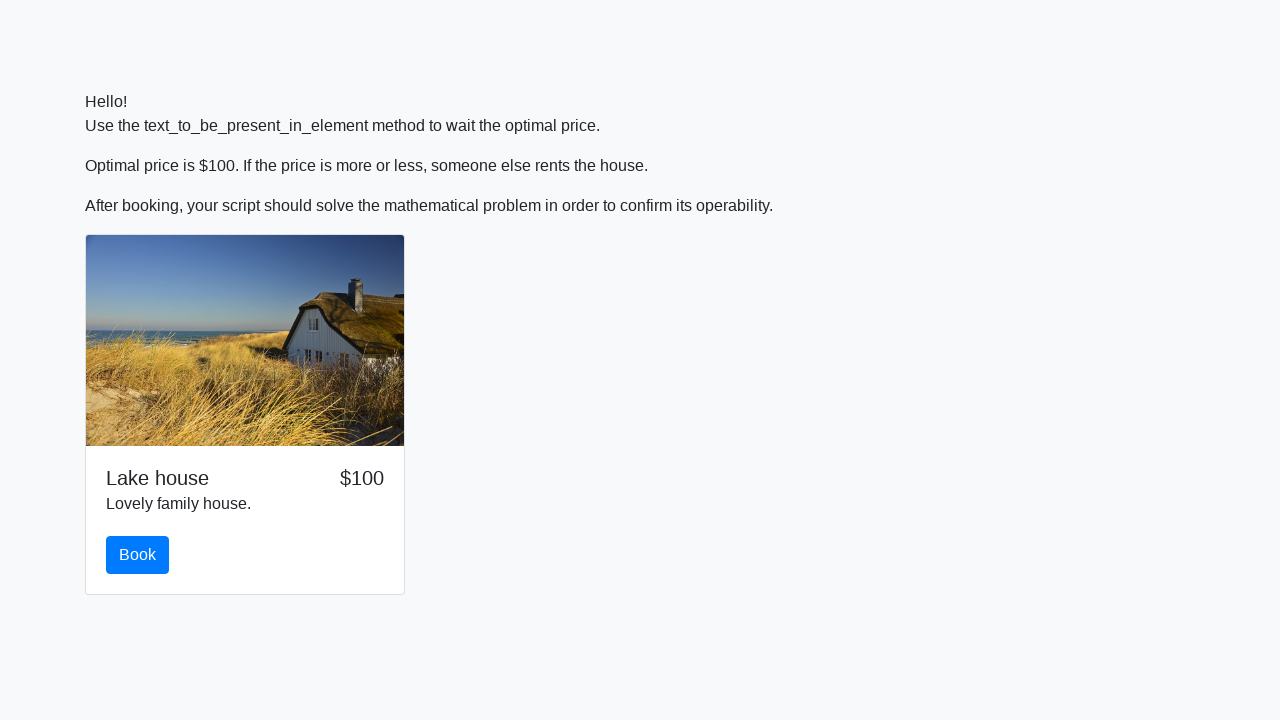

Clicked the book button at (138, 555) on #book
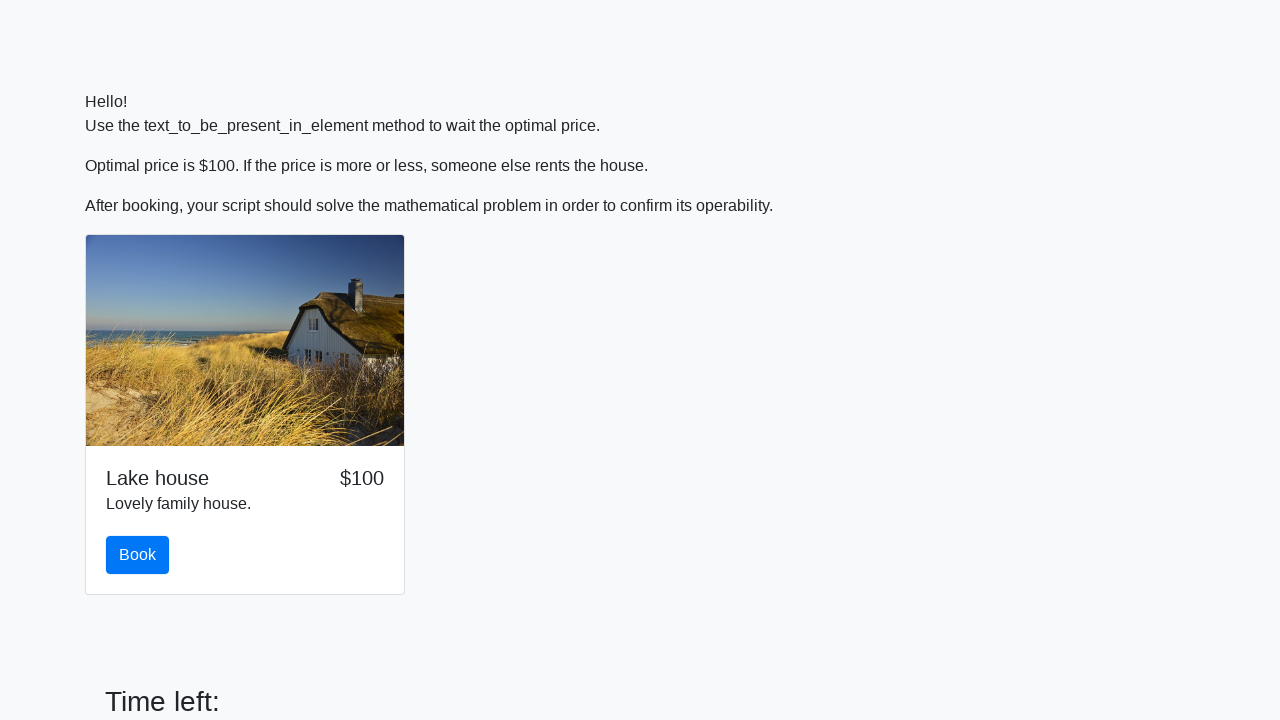

Read value from input_value element: 247
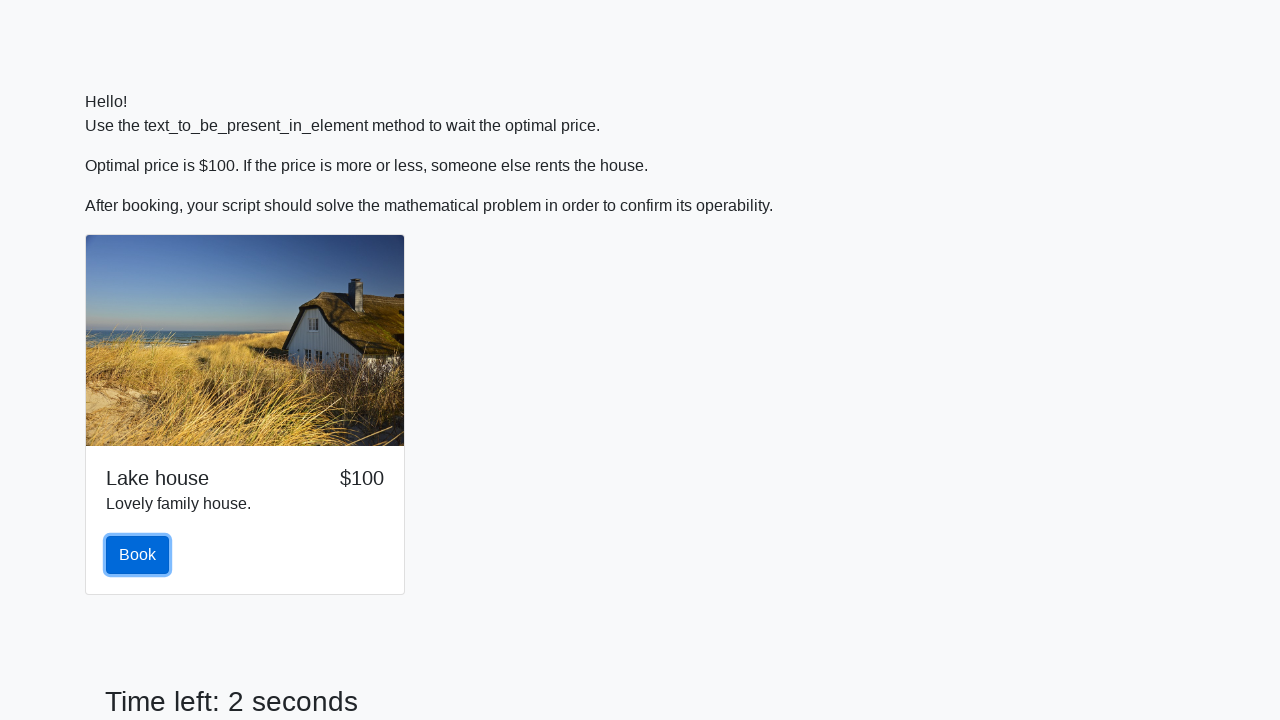

Calculated logarithmic formula result: 2.4088969163580787
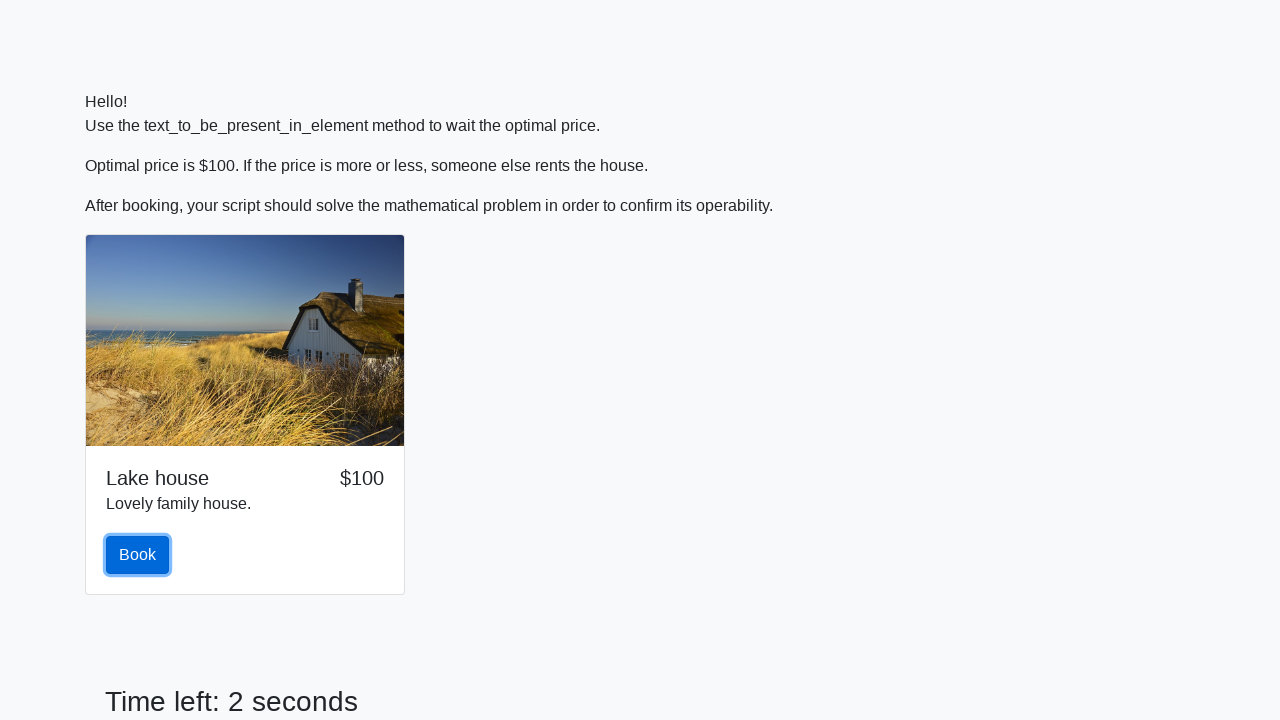

Filled answer field with calculated value: 2.4088969163580787 on #answer
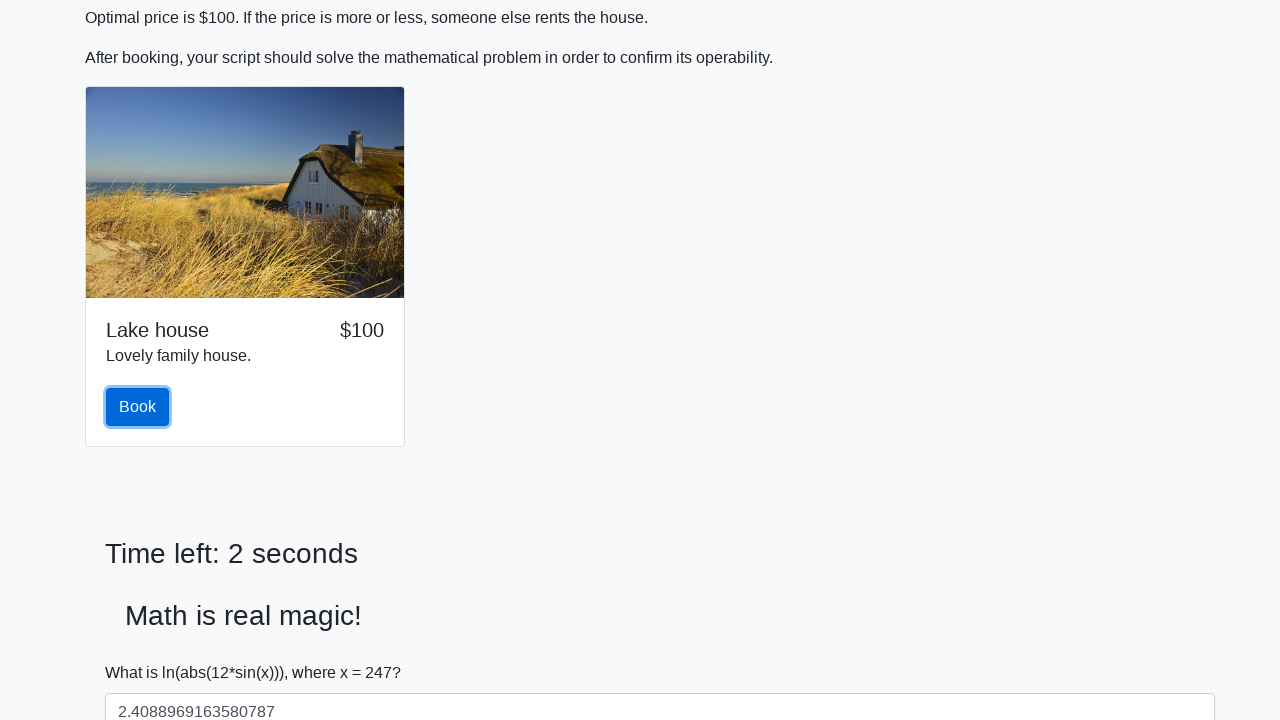

Clicked the solve button at (143, 651) on #solve
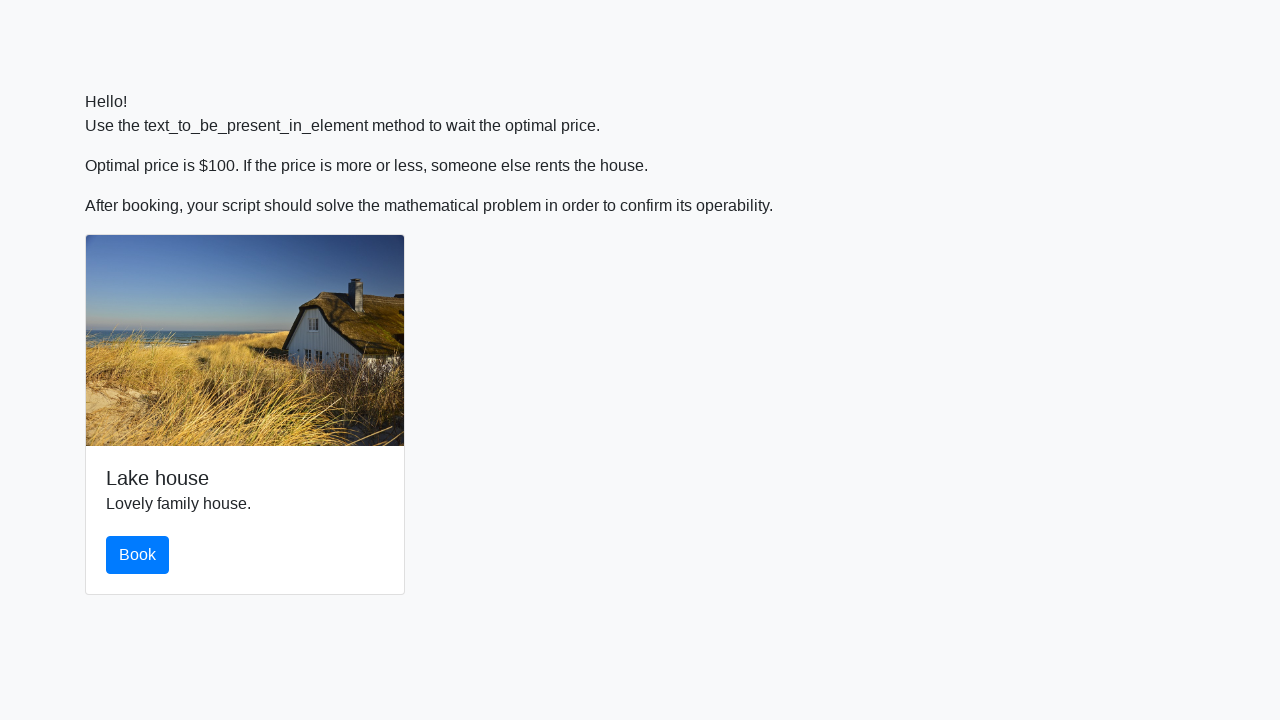

Alert handled and accepted to verify solution
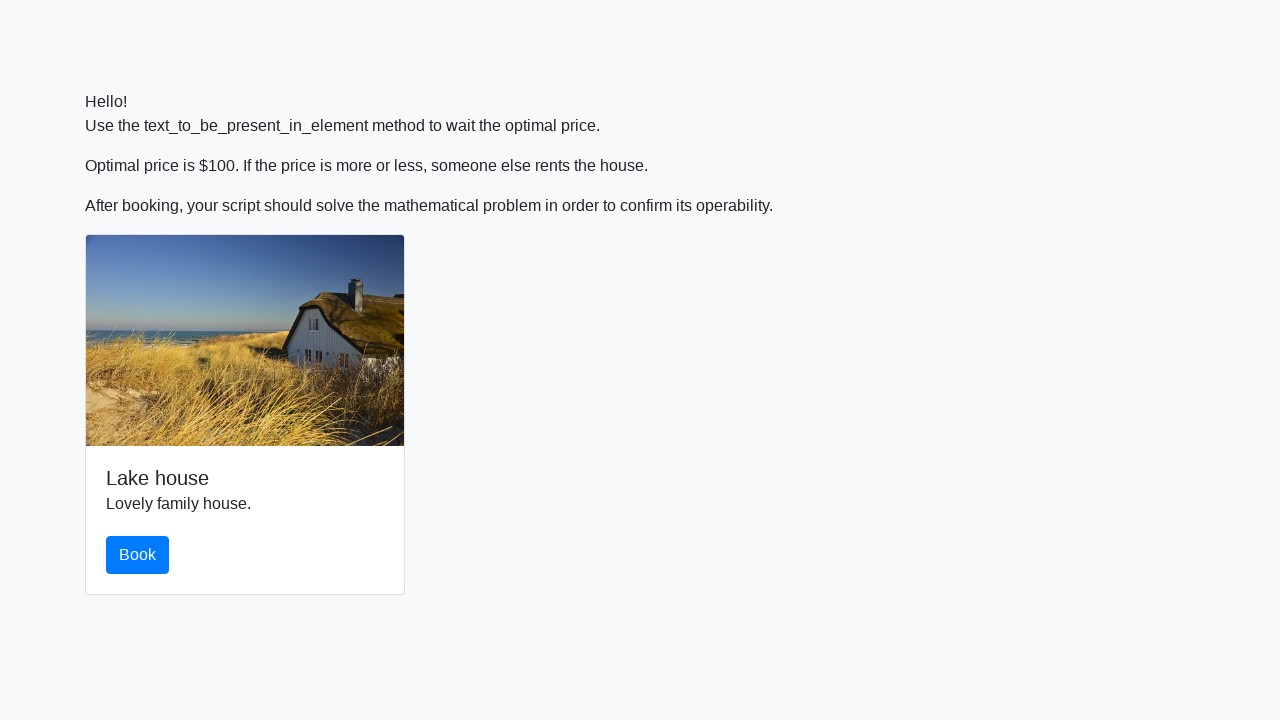

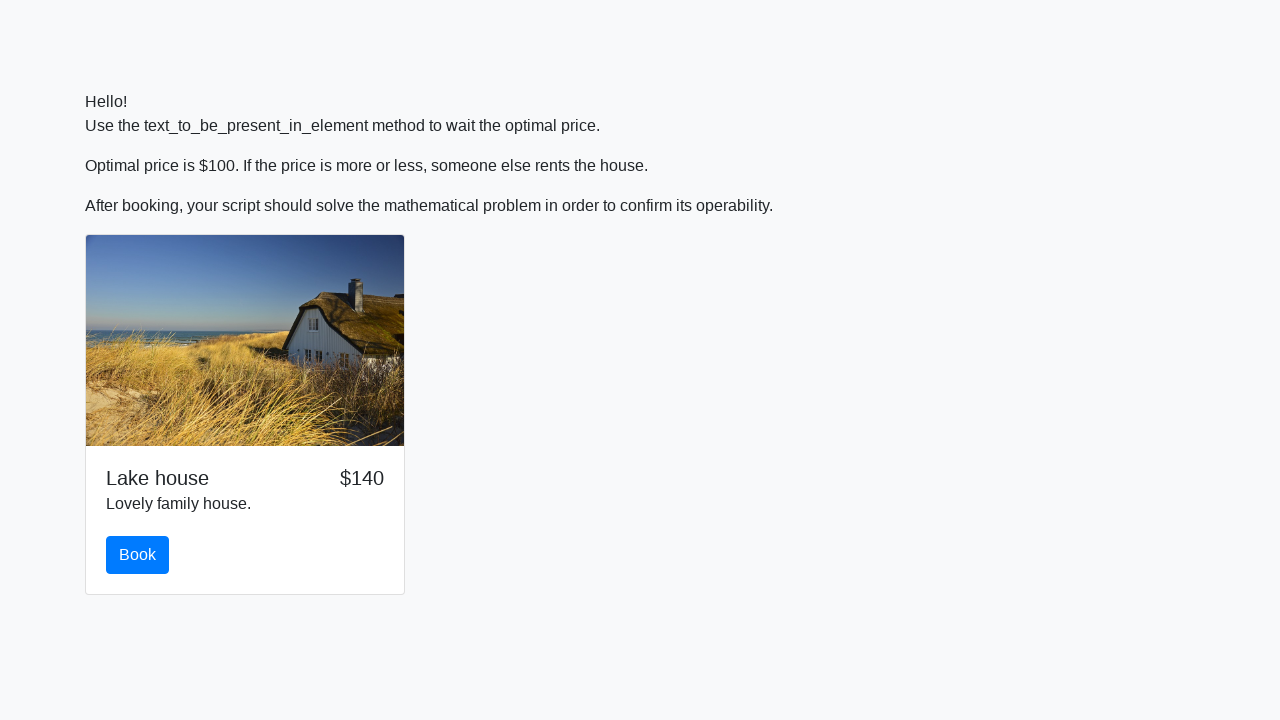